Clicks on the "Inputs" link on the homepage and verifies that the page title is "Inputs"

Starting URL: https://the-internet.herokuapp.com/

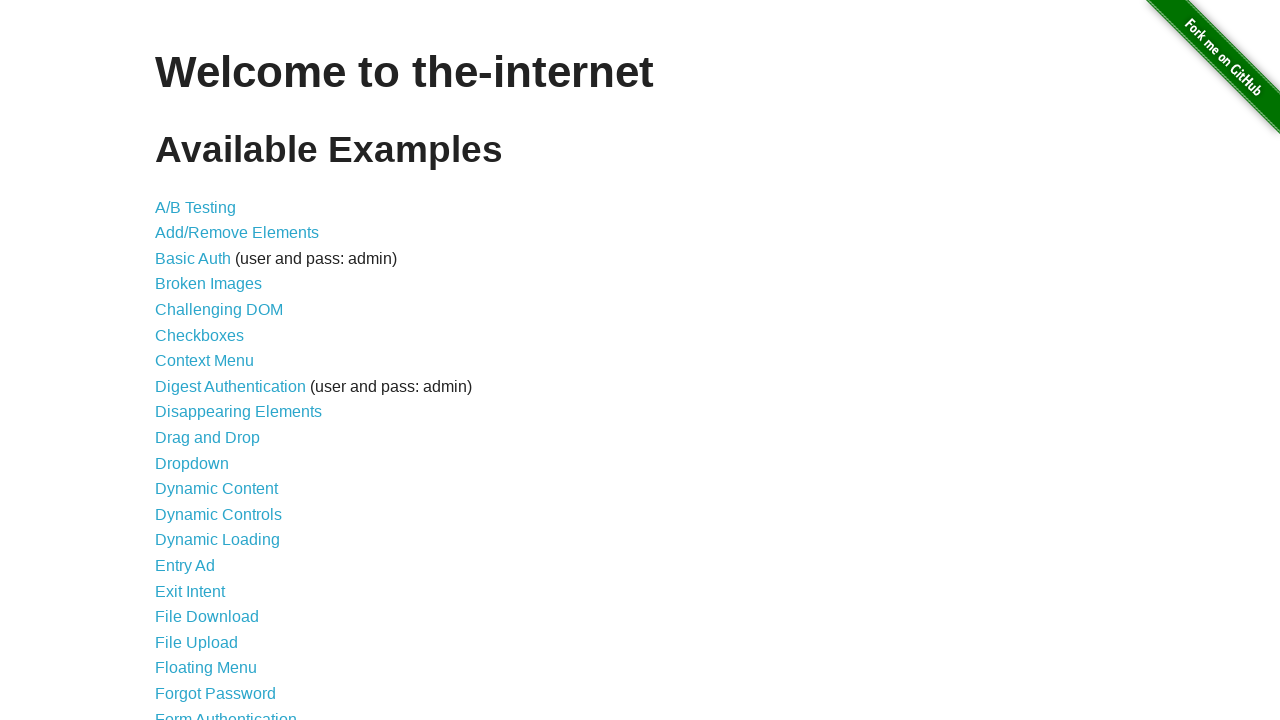

Navigated to the homepage
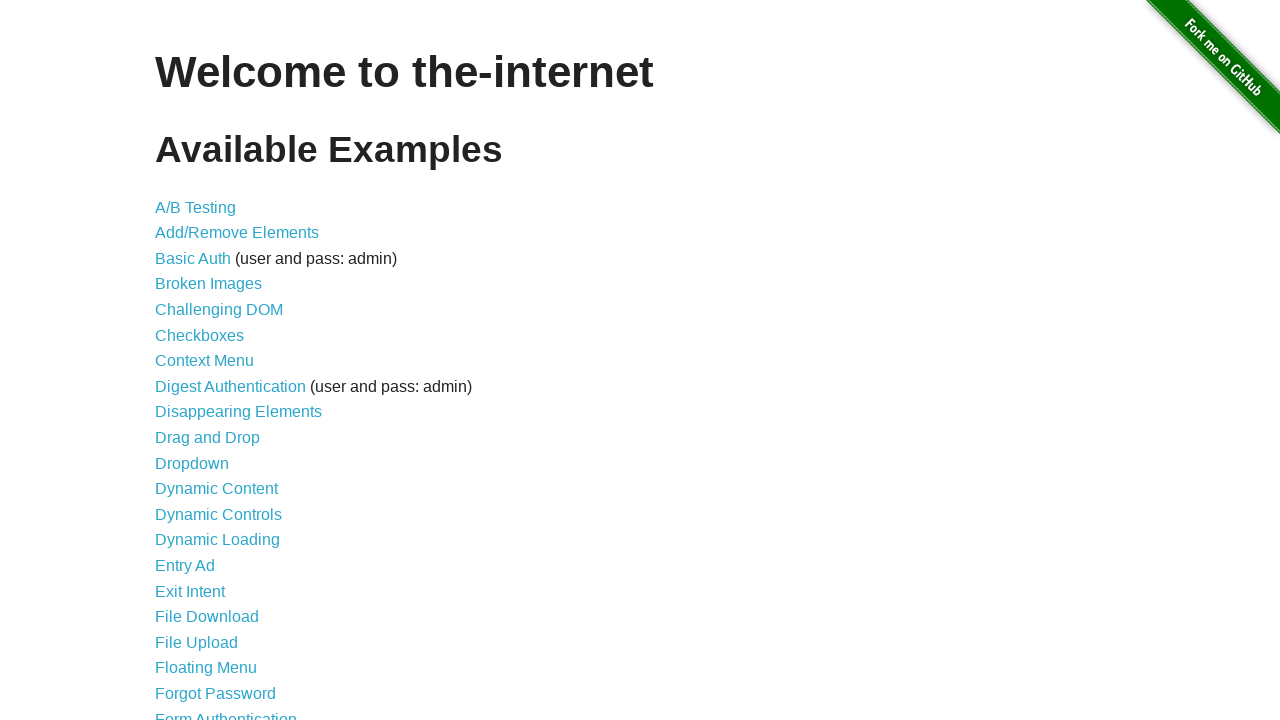

Clicked on the 'Inputs' link at (176, 361) on a:text('Inputs')
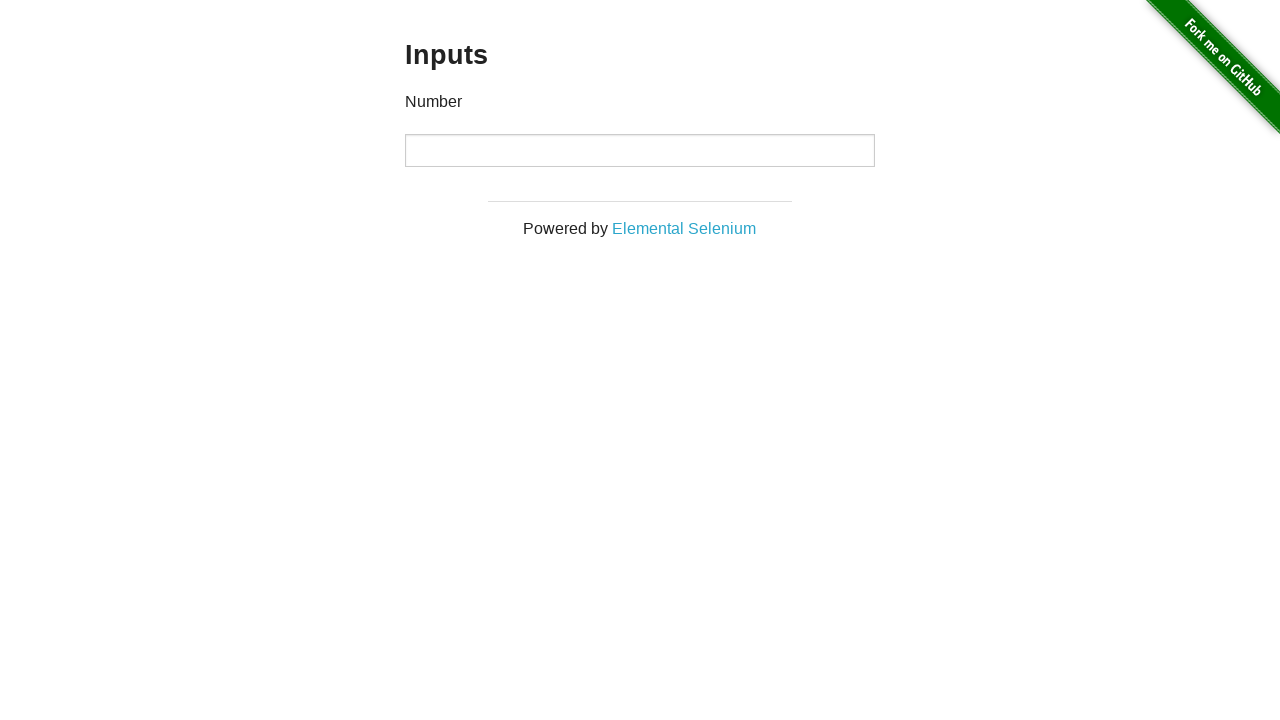

Located page title element
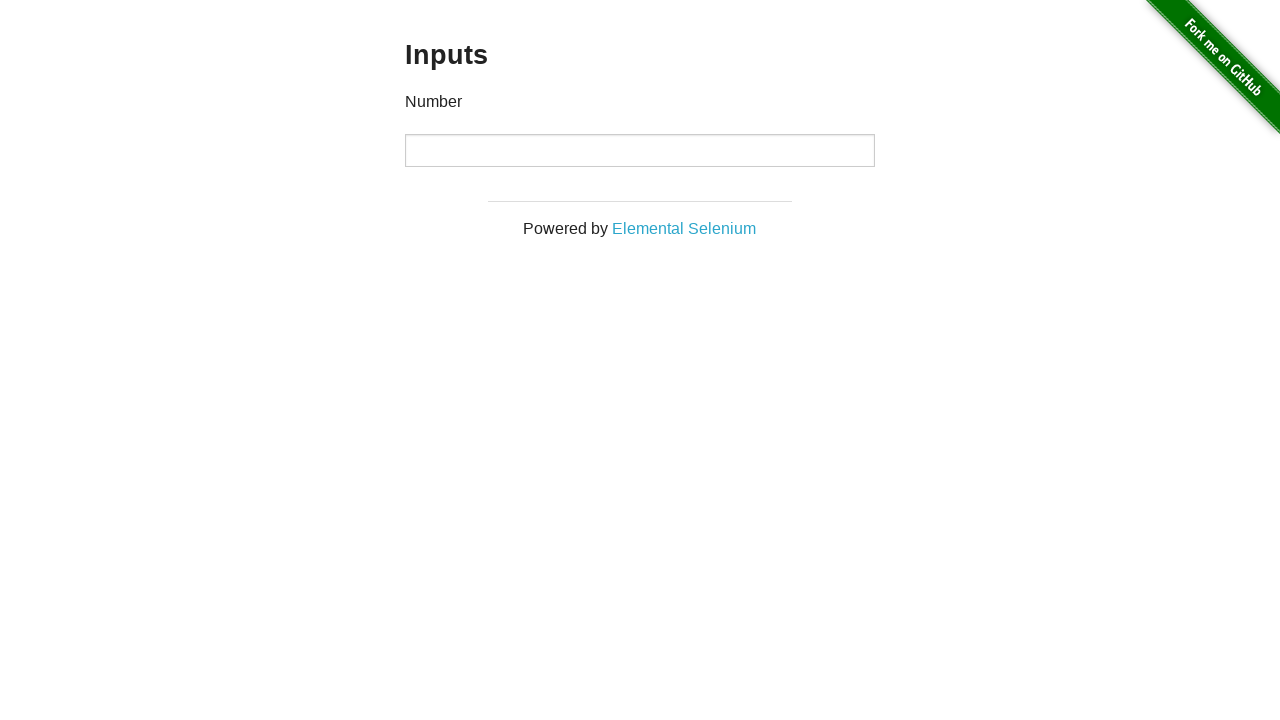

Verified page title is 'Inputs'
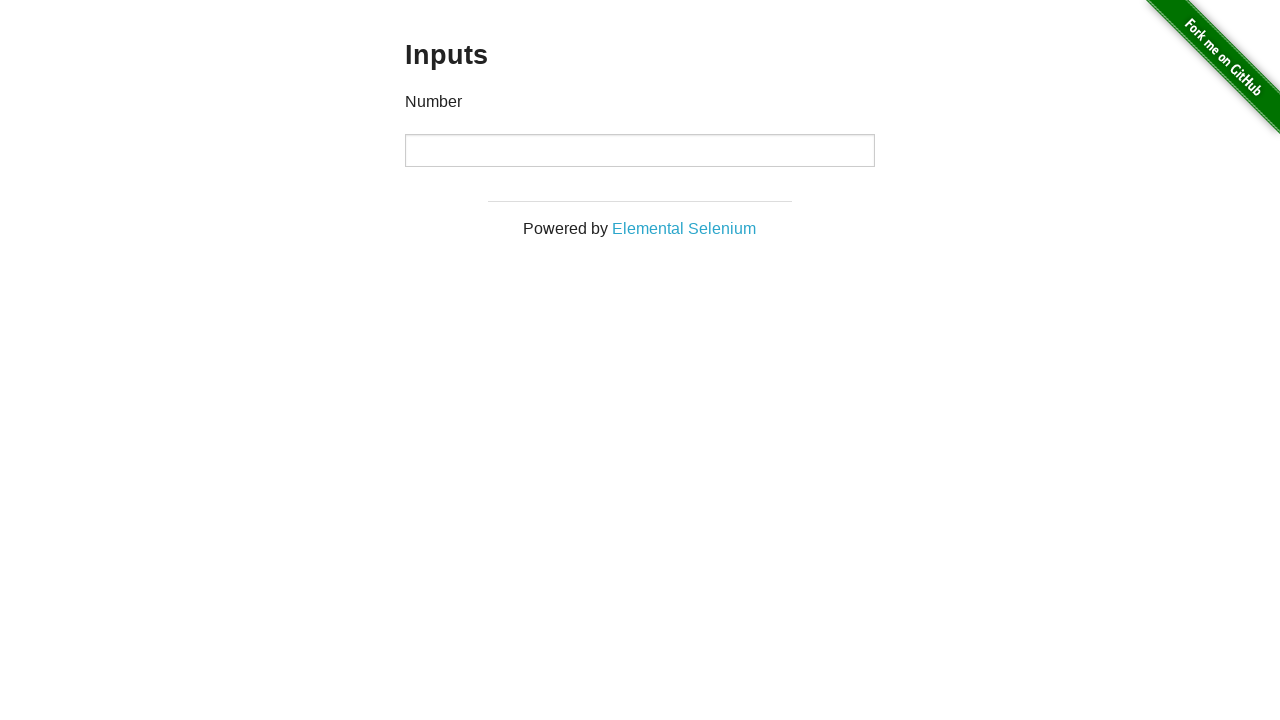

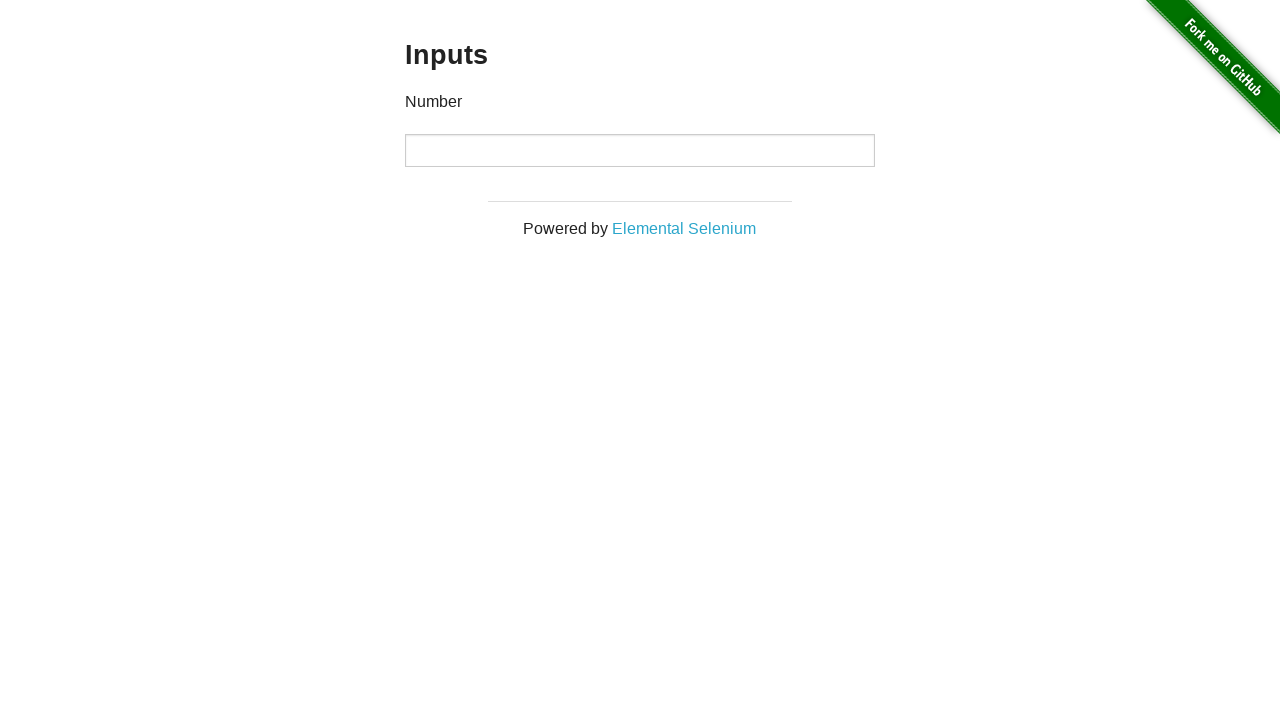